Tests dynamic loading page where content is hidden initially and revealed after clicking start button. Clicks the start button, waits for loading to complete, and verifies the finish text becomes visible.

Starting URL: http://the-internet.herokuapp.com/dynamic_loading/1

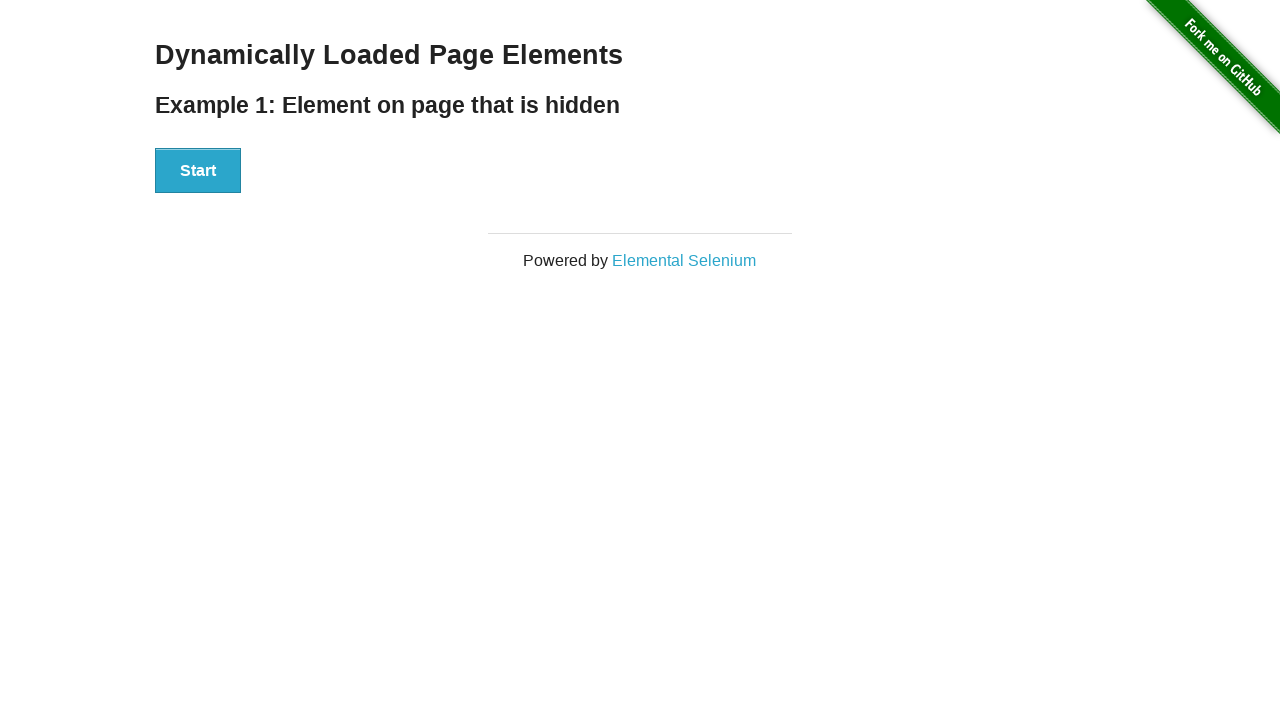

Clicked start button to trigger dynamic loading at (198, 171) on #start button
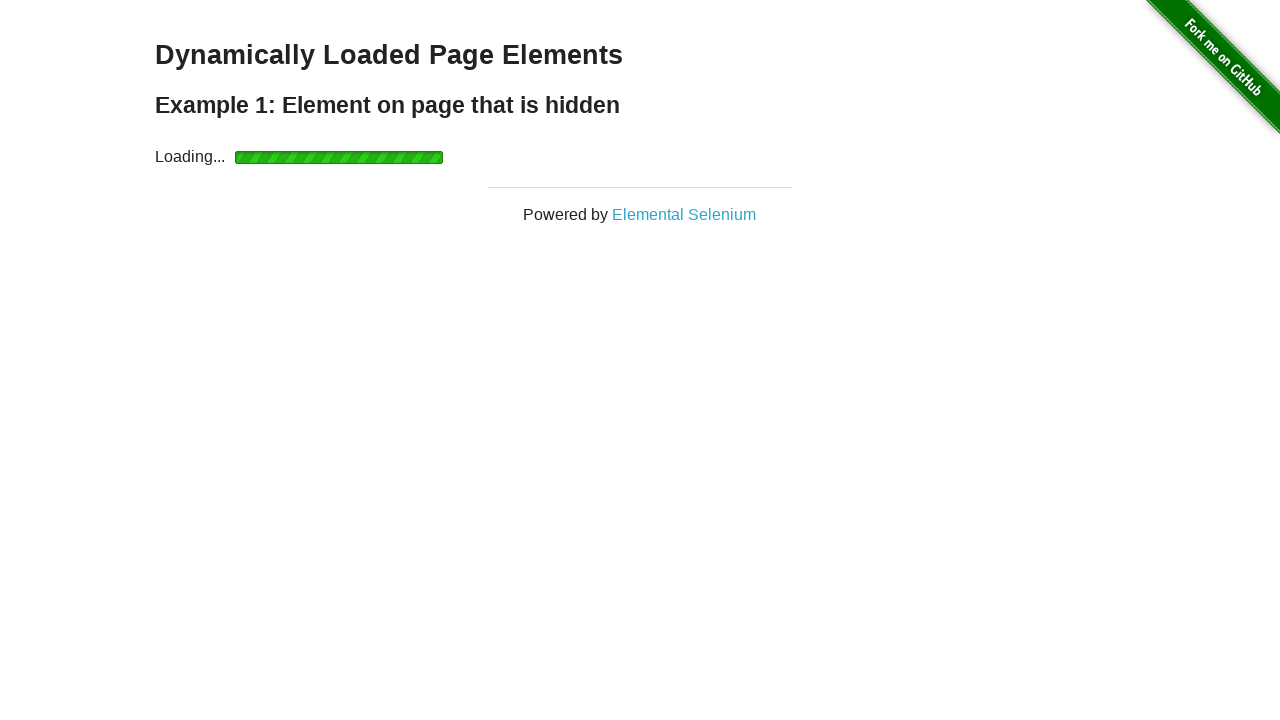

Waited for finish element to become visible after loading completed
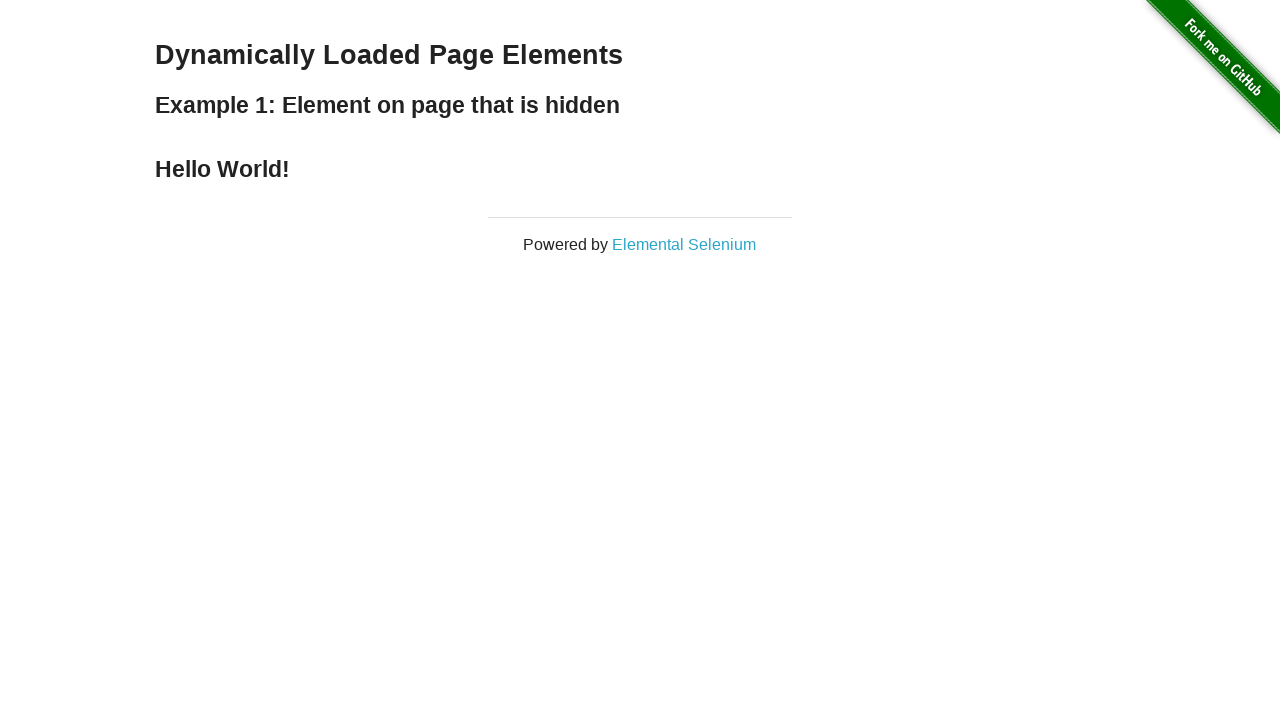

Verified finish element is displayed
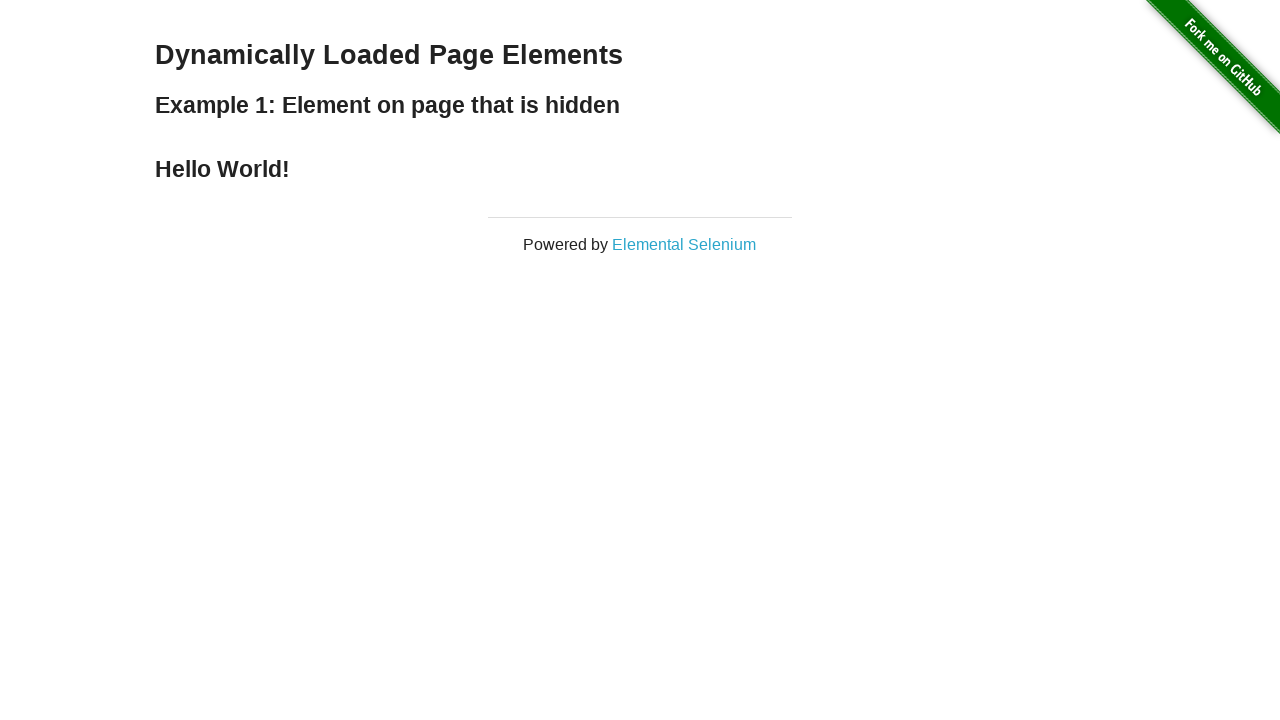

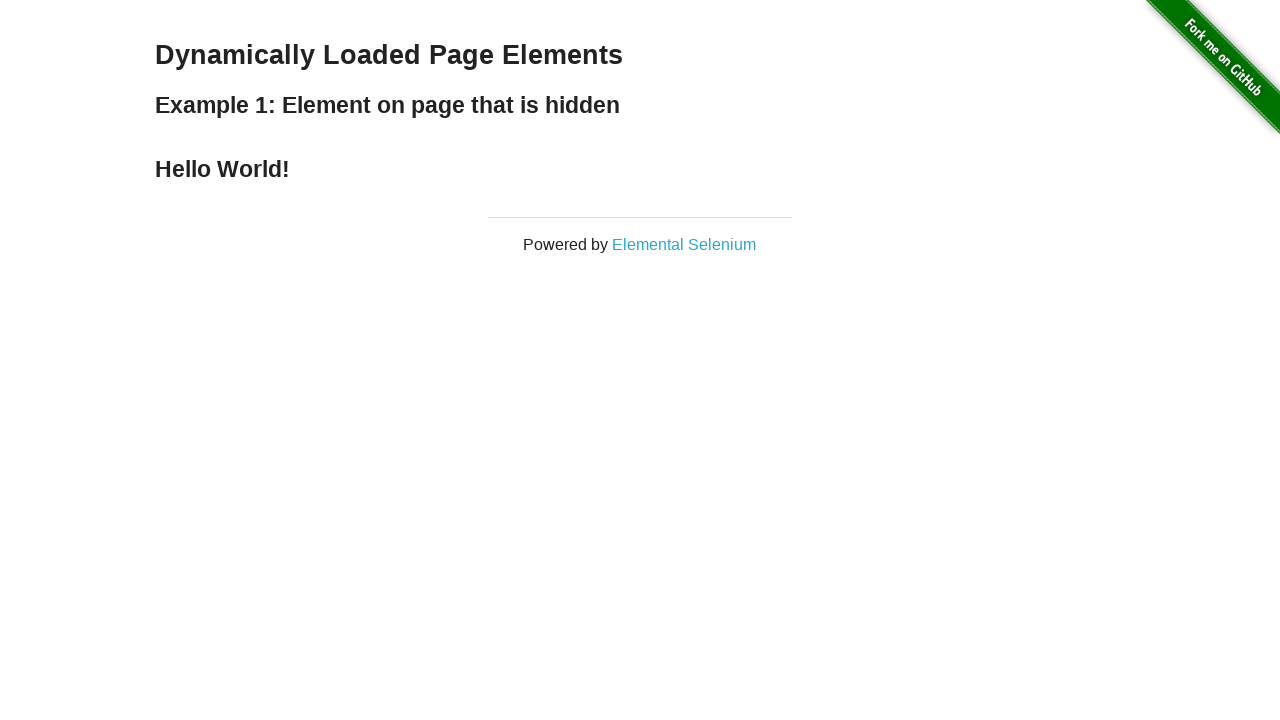